Tests dynamic element functionality by adding an element, verifying it appears, then deleting it and verifying it disappears

Starting URL: https://practice.cydeo.com/add_remove_elements/

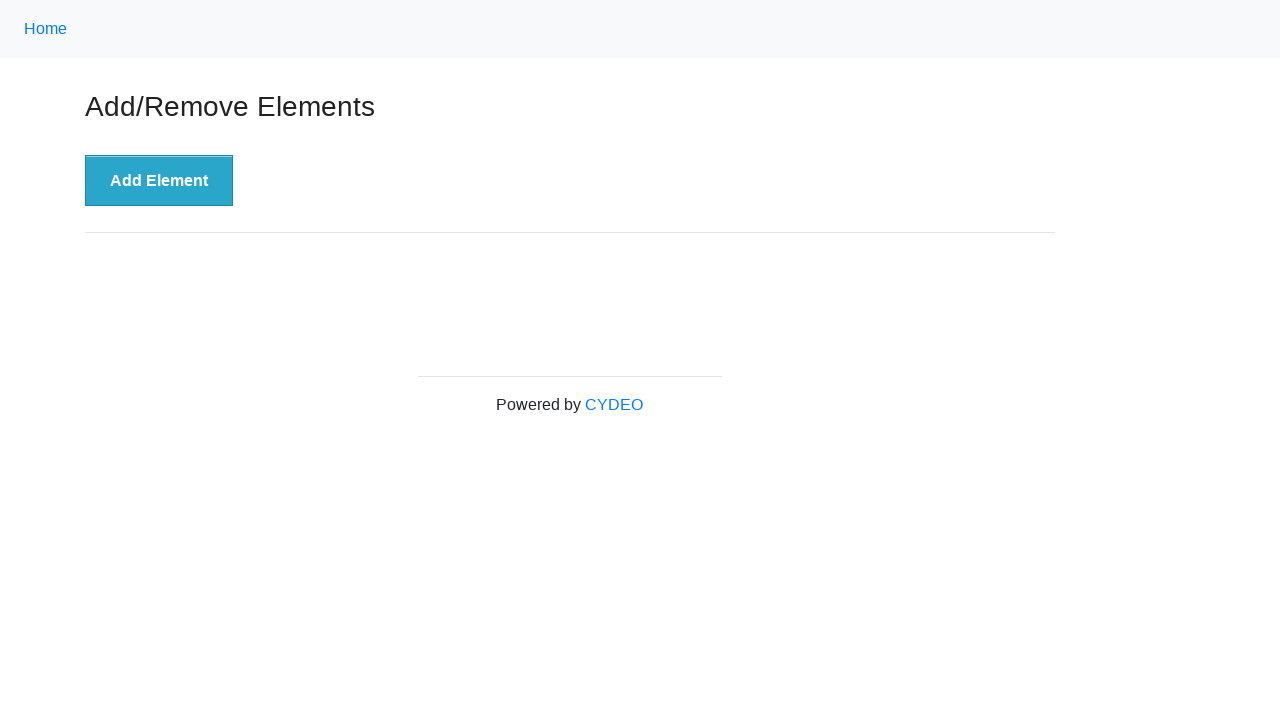

Clicked 'Add Element' button to create a new element at (159, 181) on xpath=//button[text()='Add Element']
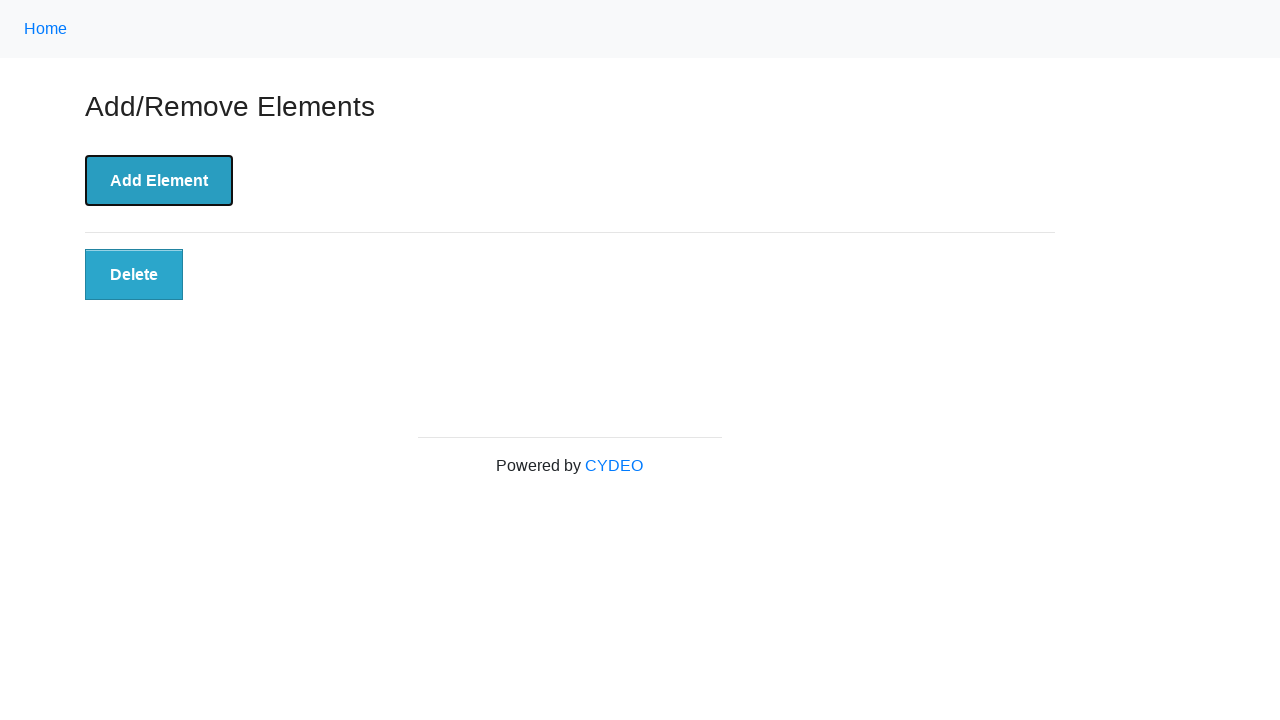

Verified Delete button is displayed after adding element
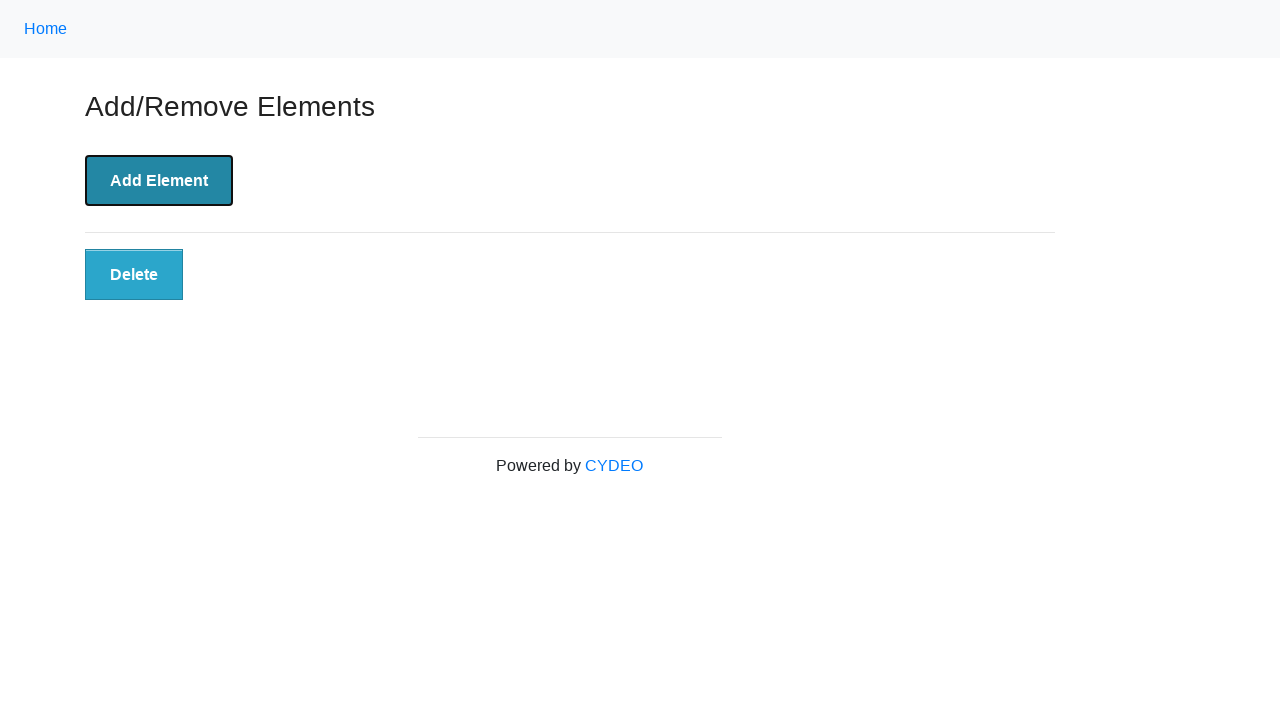

Clicked Delete button to remove the element at (134, 275) on xpath=//button[text()='Delete']
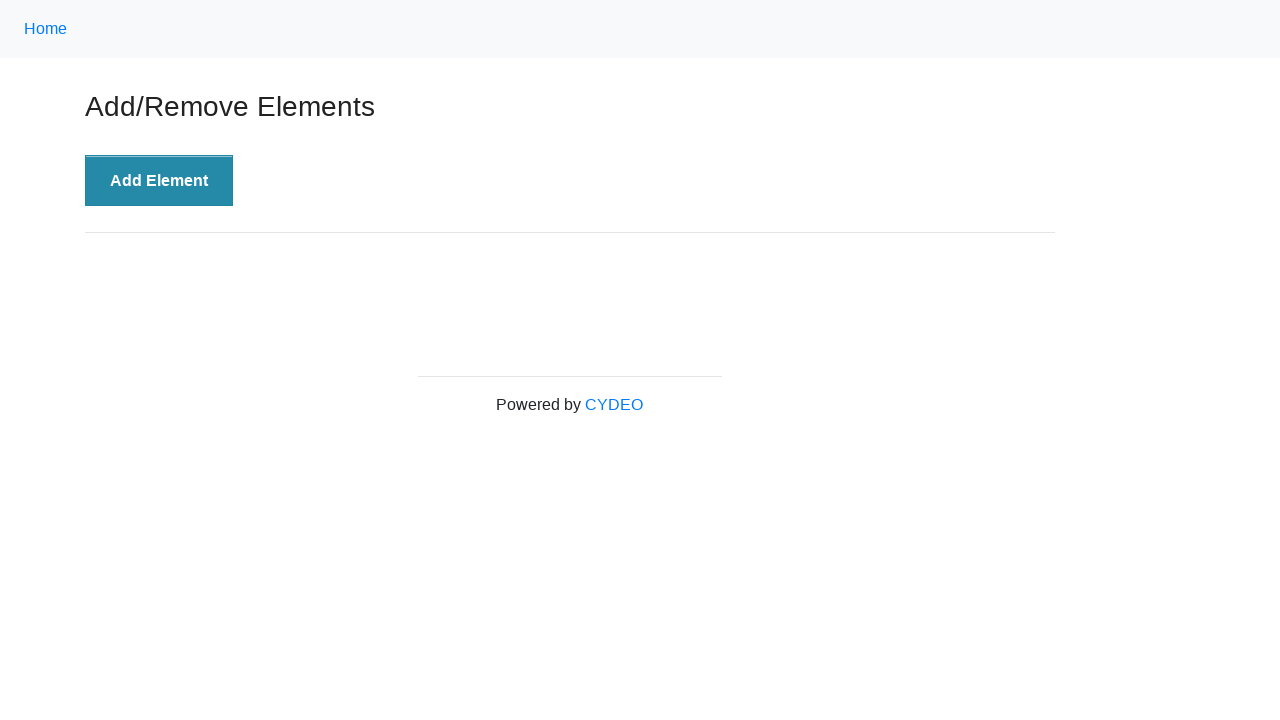

Verified Delete button is no longer present after deletion
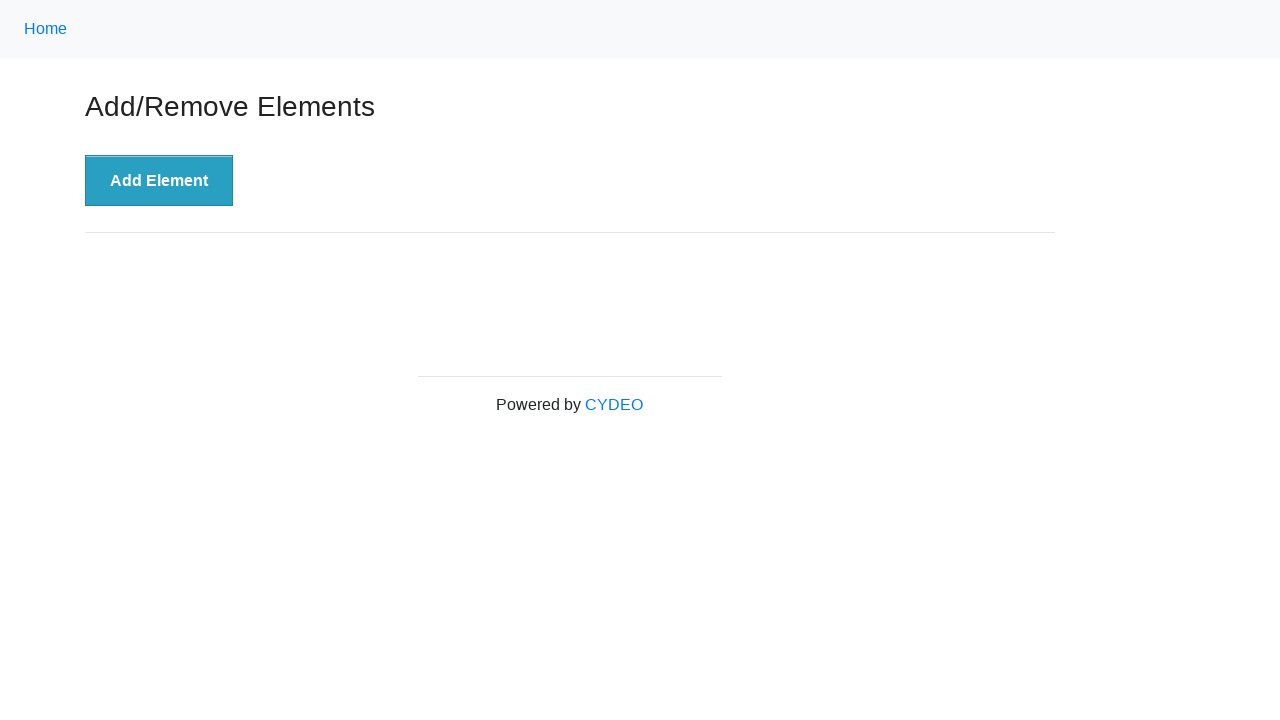

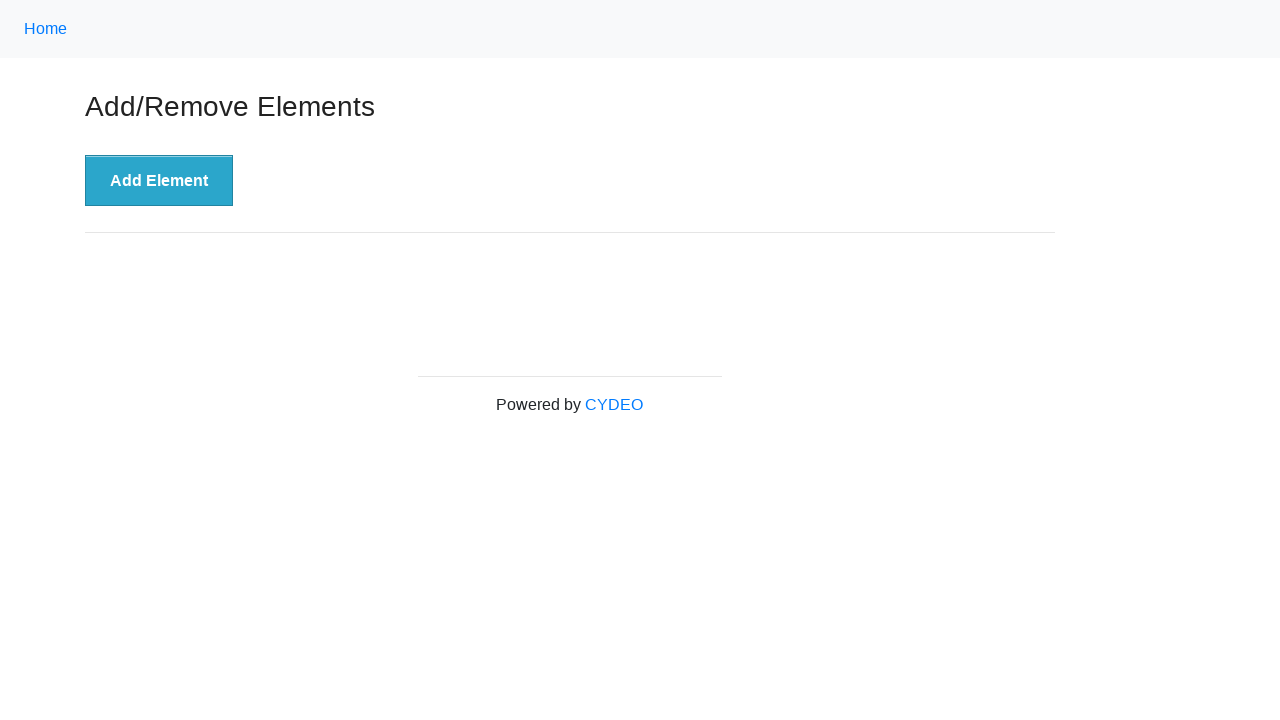